Tests various JavaScript event handlers by triggering different mouse and keyboard events on buttons

Starting URL: https://testpages.herokuapp.com/styled/events/javascript-events.html

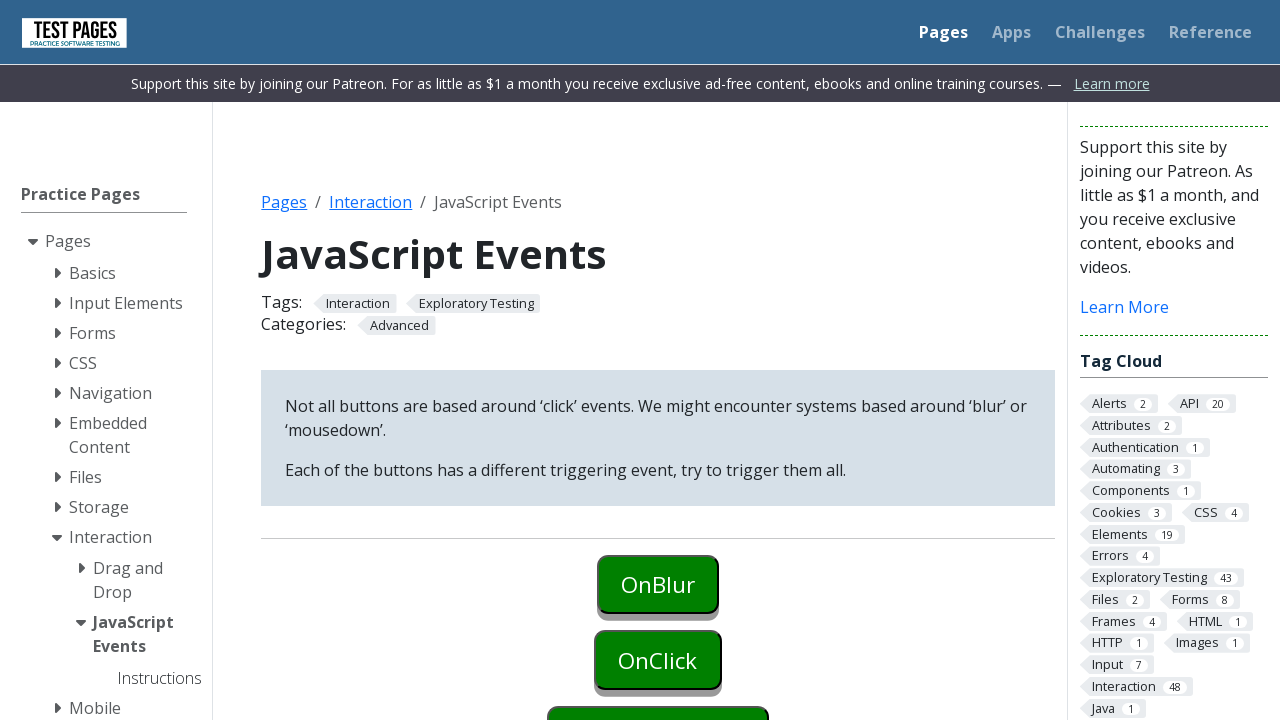

Clicked onblur button at (658, 584) on #onblur
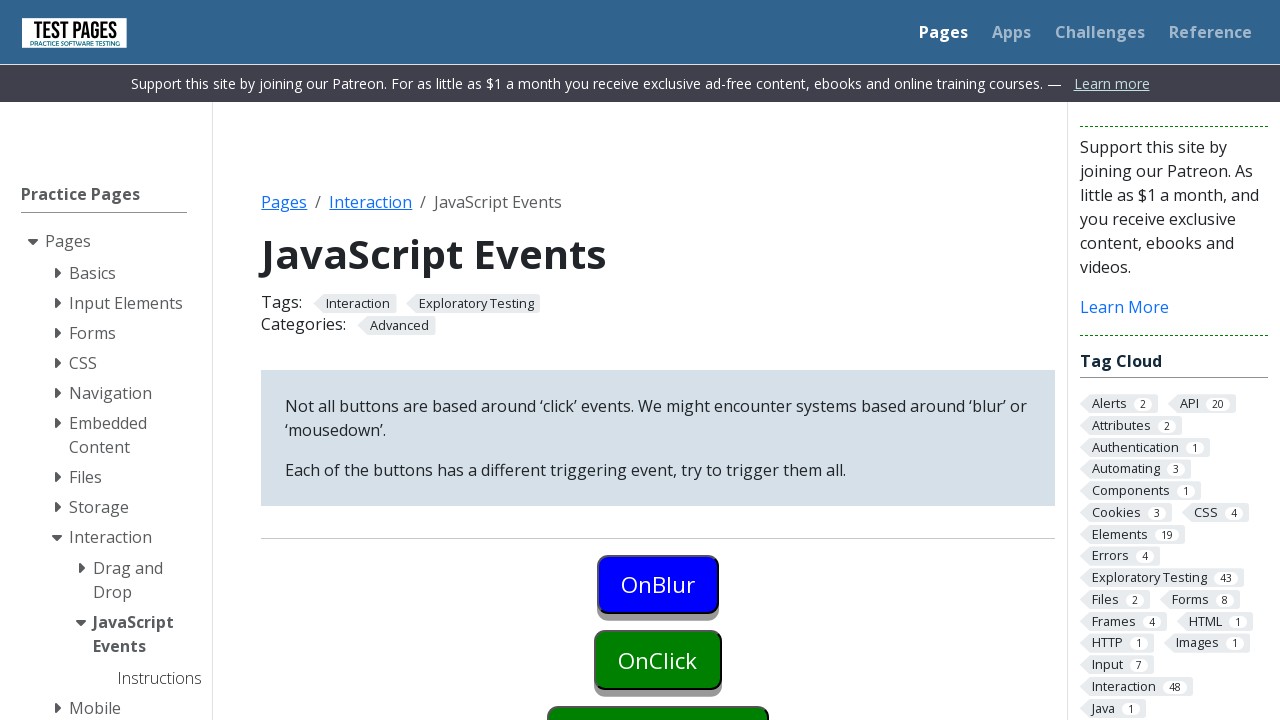

Clicked onclick button (first click) at (658, 660) on #onclick
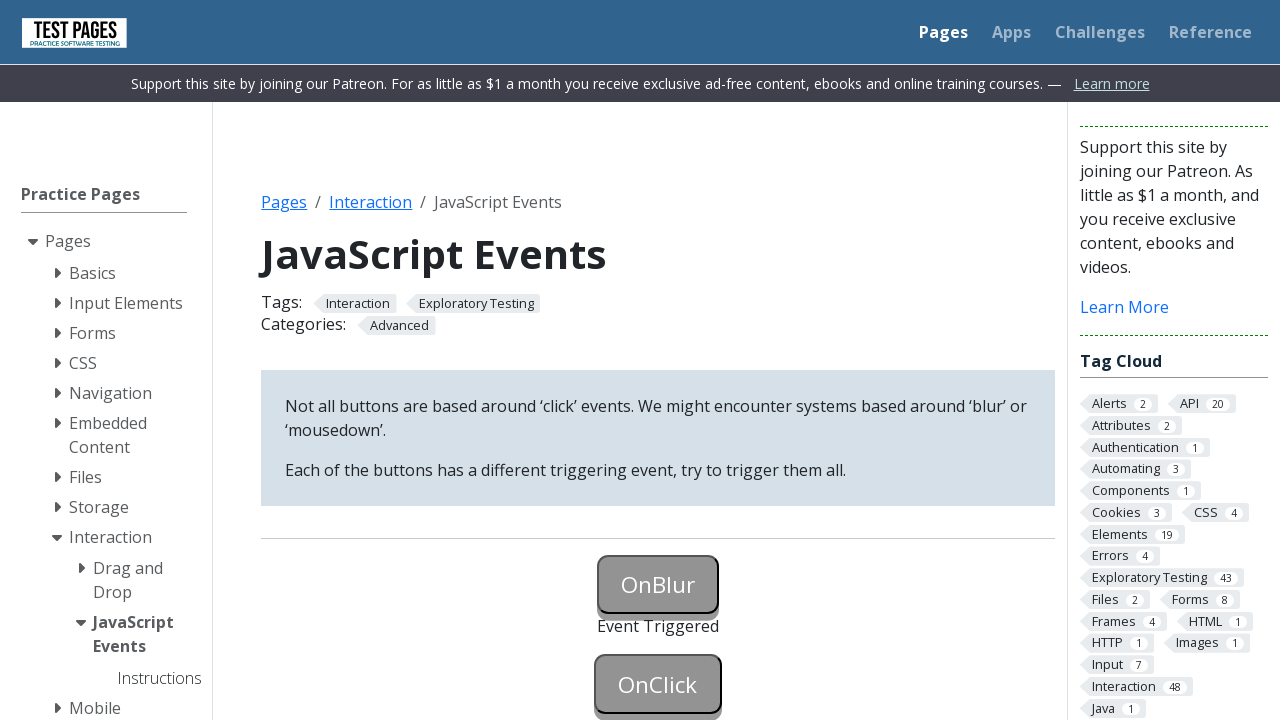

Clicked onclick button (second click) at (658, 684) on #onclick
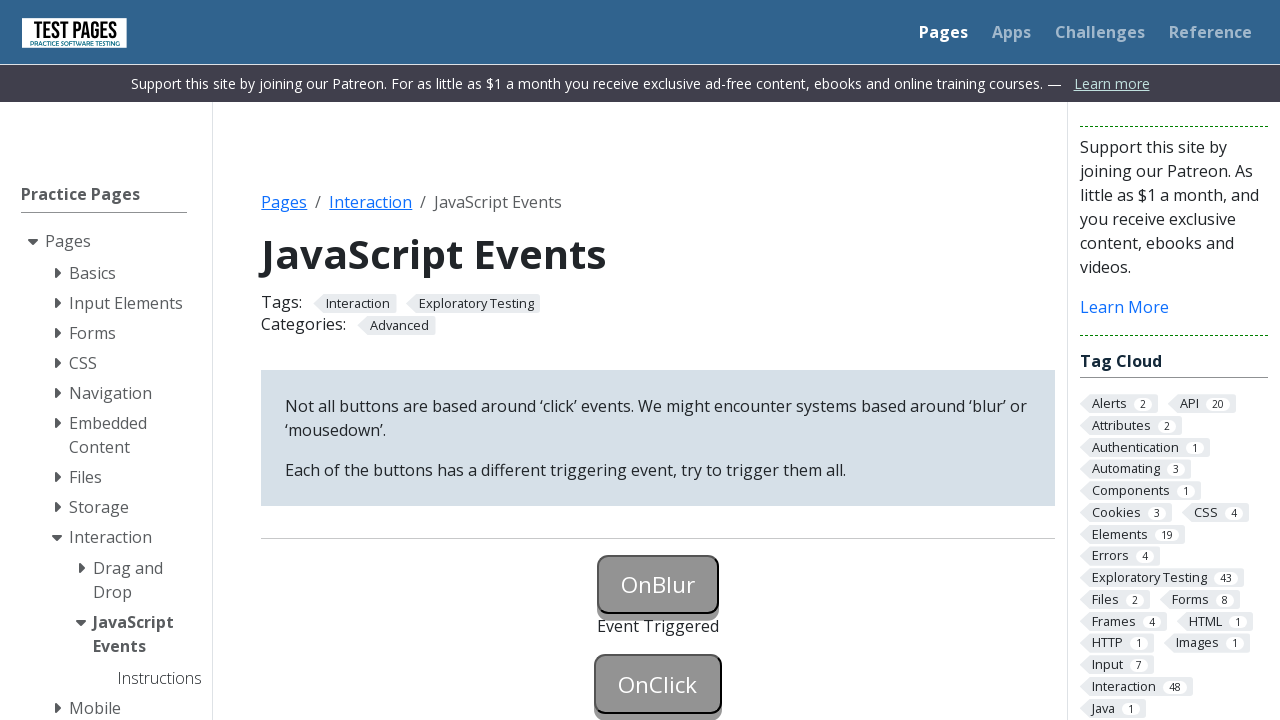

Right-clicked oncontextmenu button at (658, 360) on #oncontextmenu
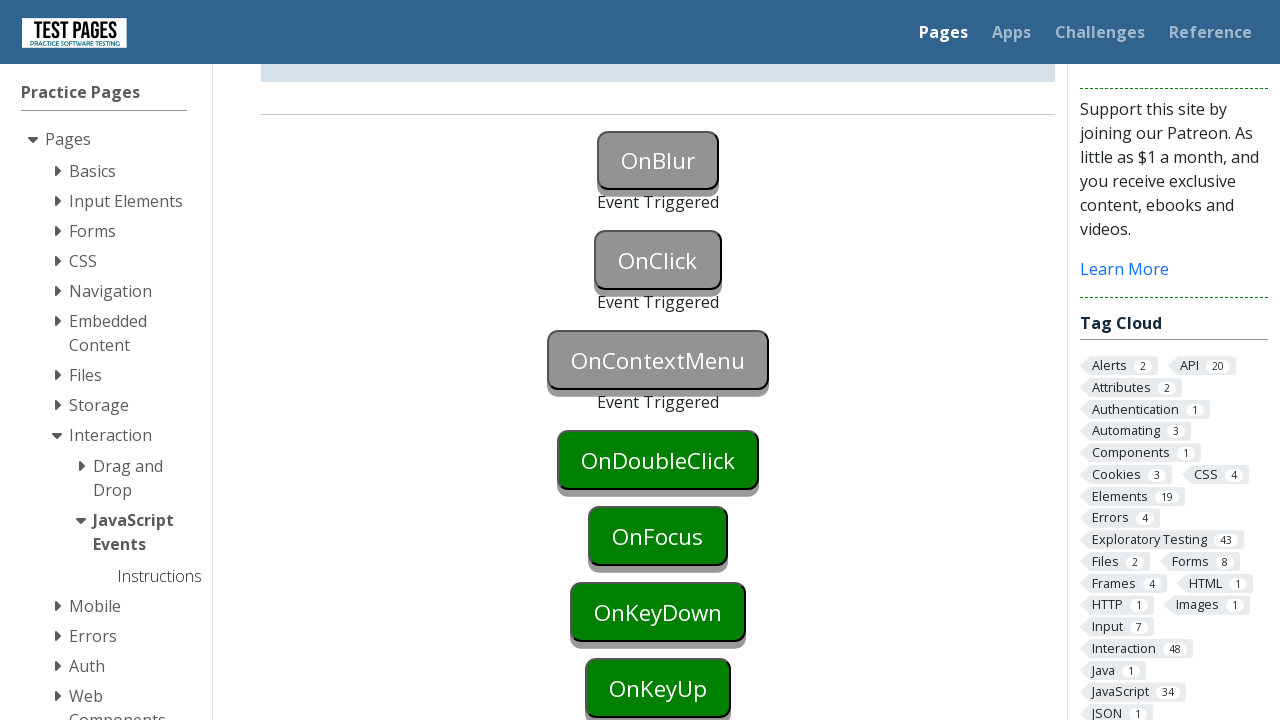

Double-clicked ondoubleclick button at (658, 460) on #ondoubleclick
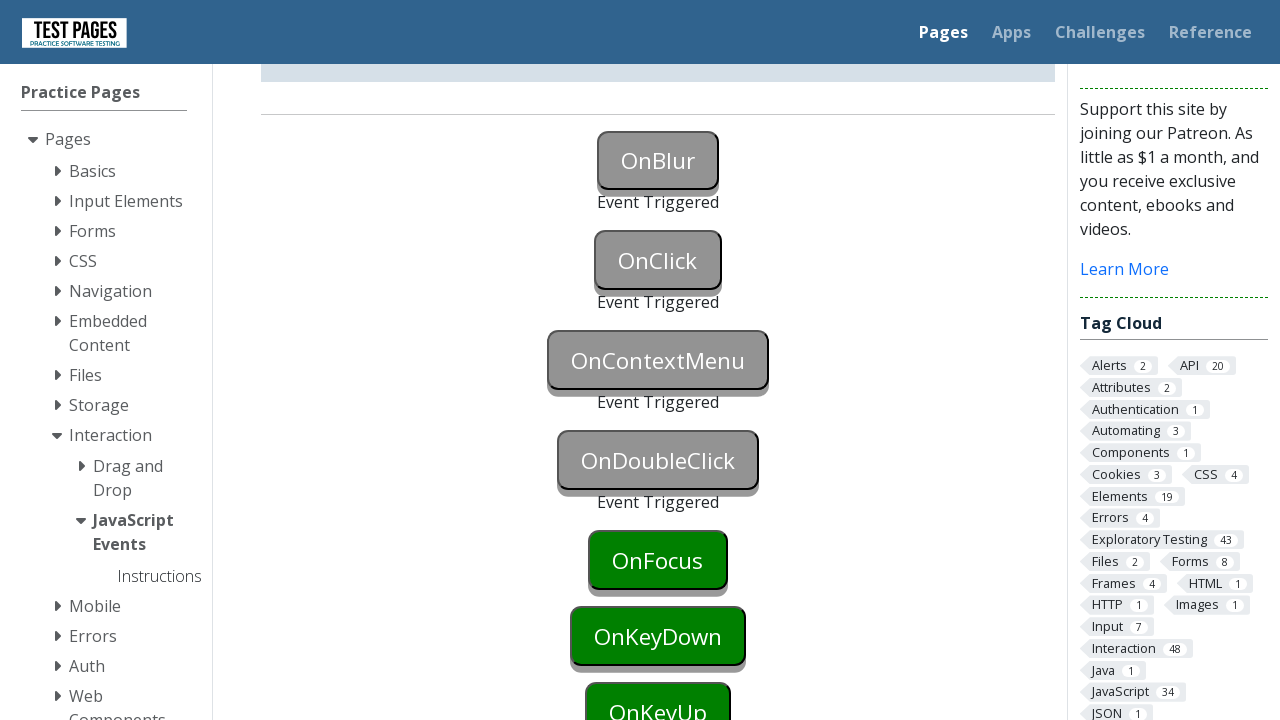

Clicked onfocus button at (658, 560) on #onfocus
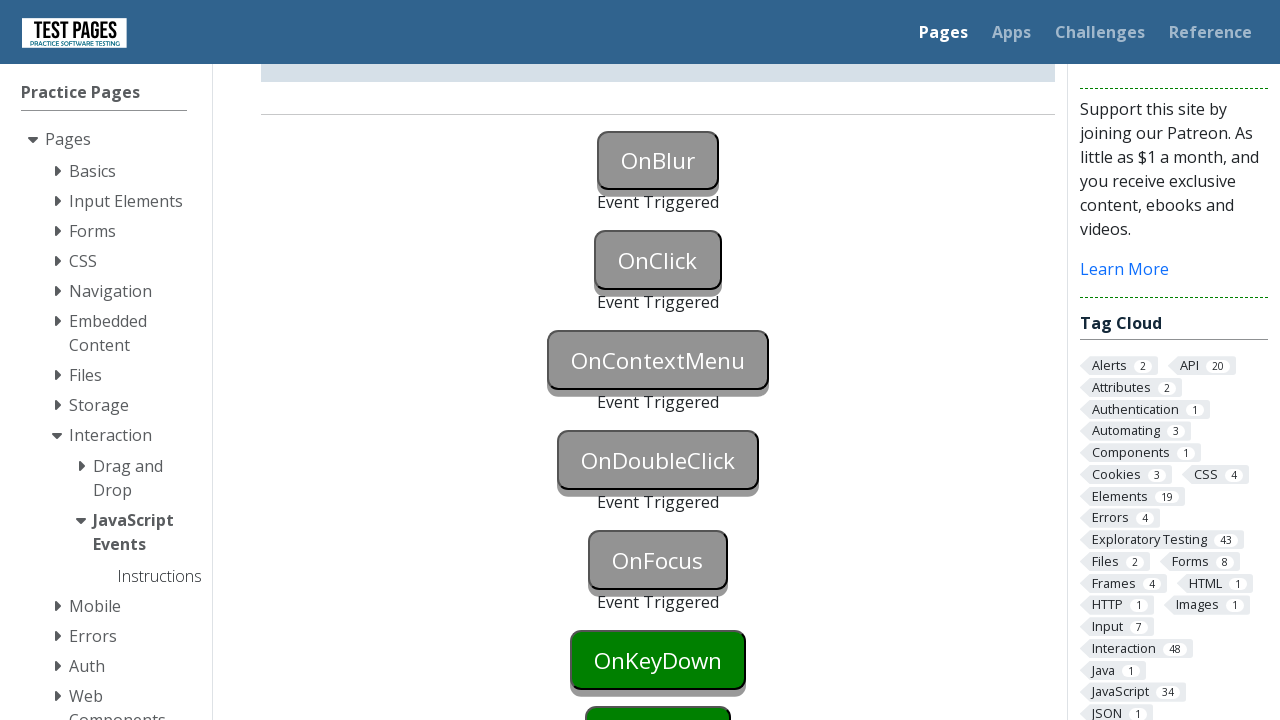

Focused on onkeydown element on #onkeydown
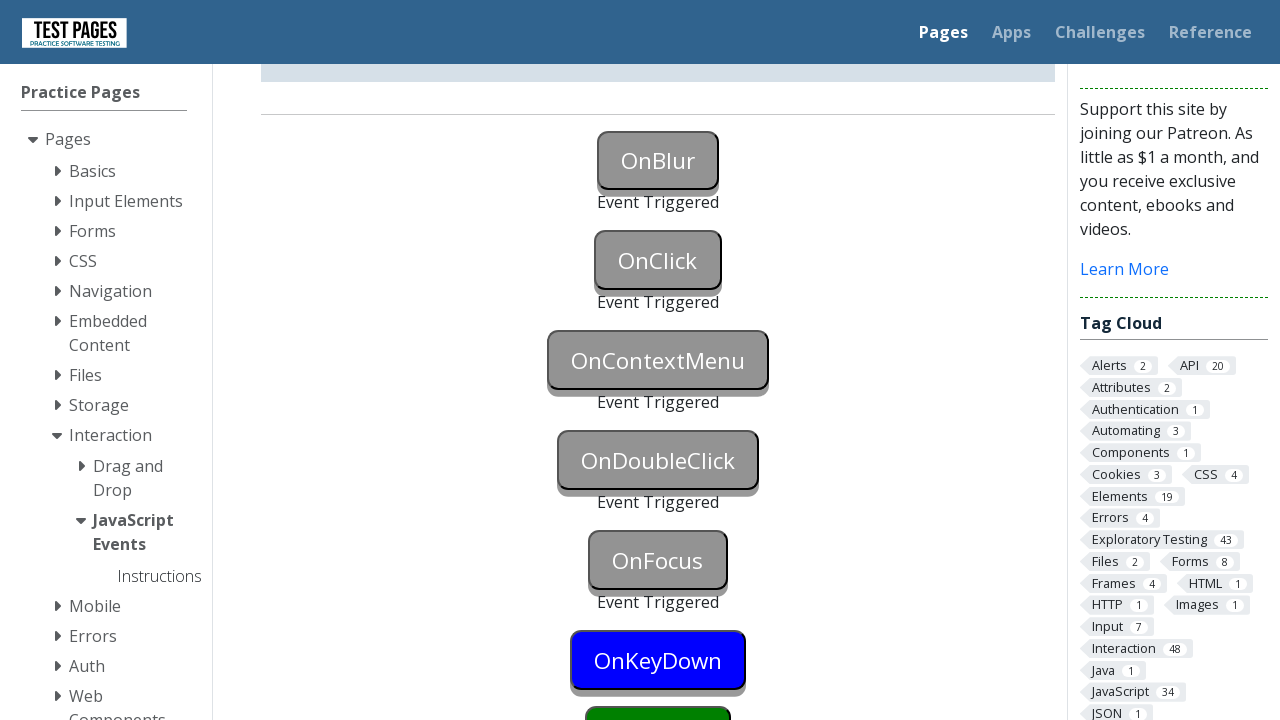

Pressed ArrowDown key on onkeydown element
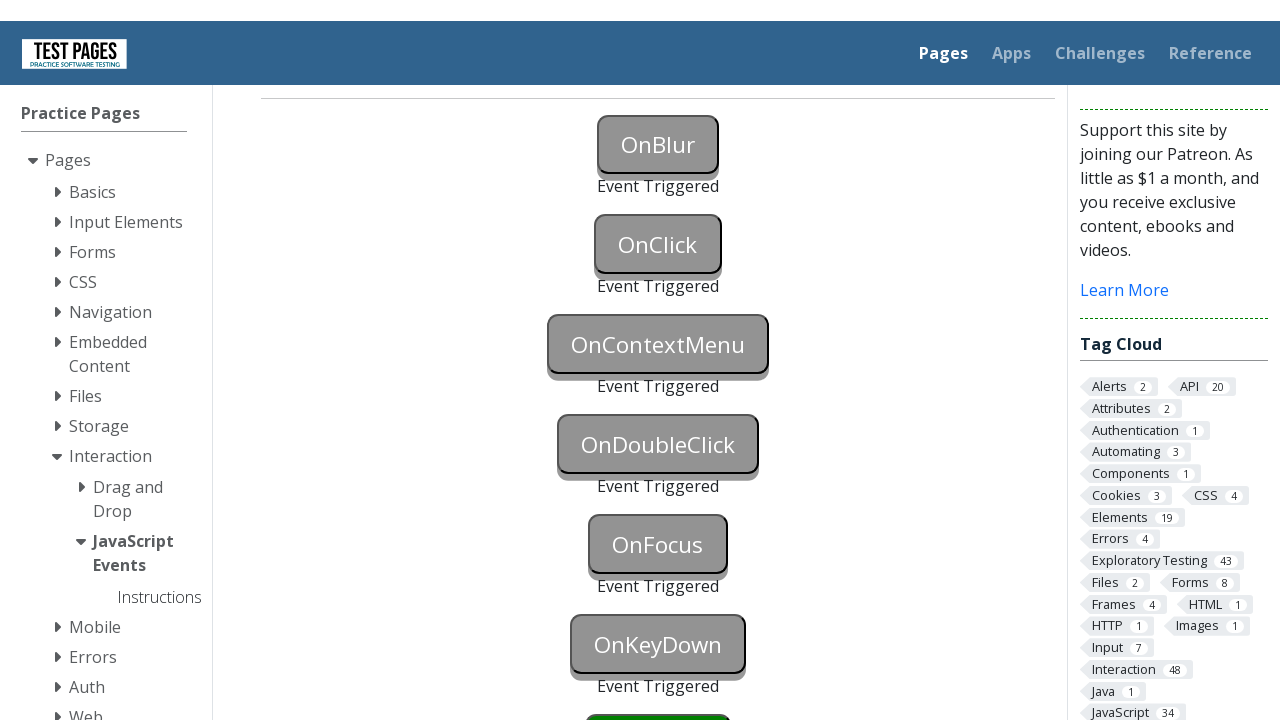

Focused on onkeyup element on #onkeyup
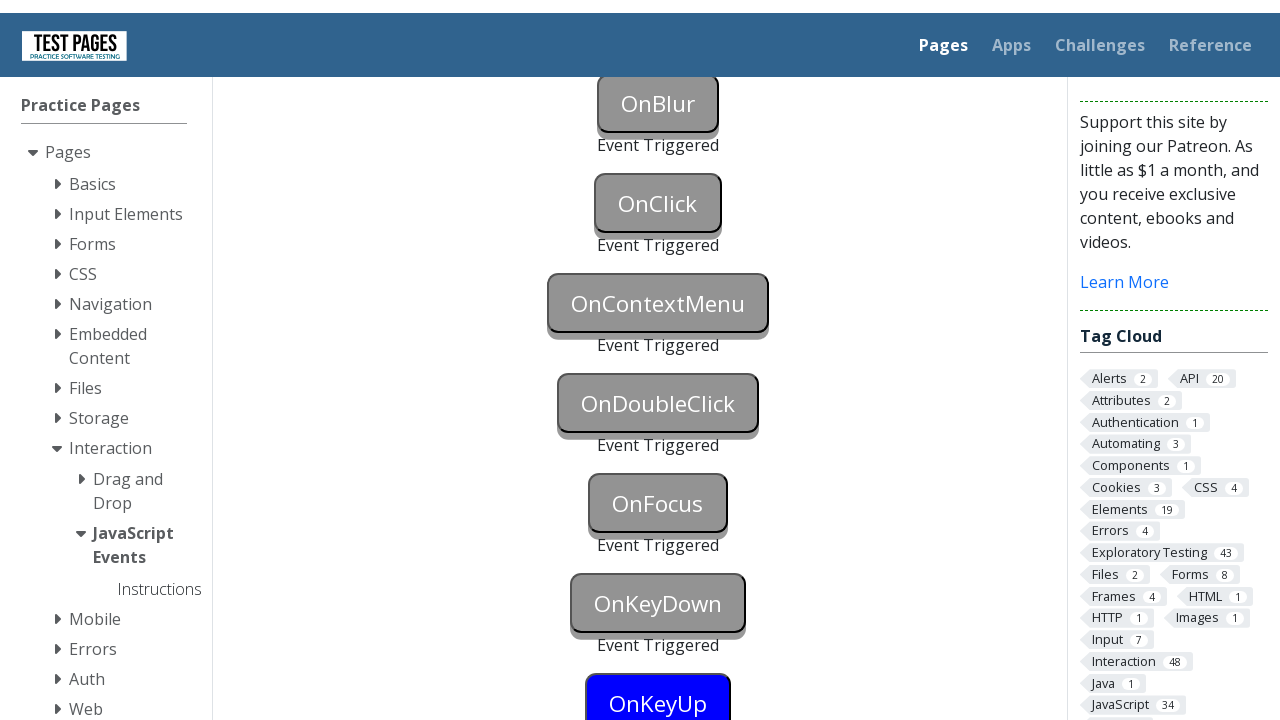

Pressed ArrowUp key on onkeyup element
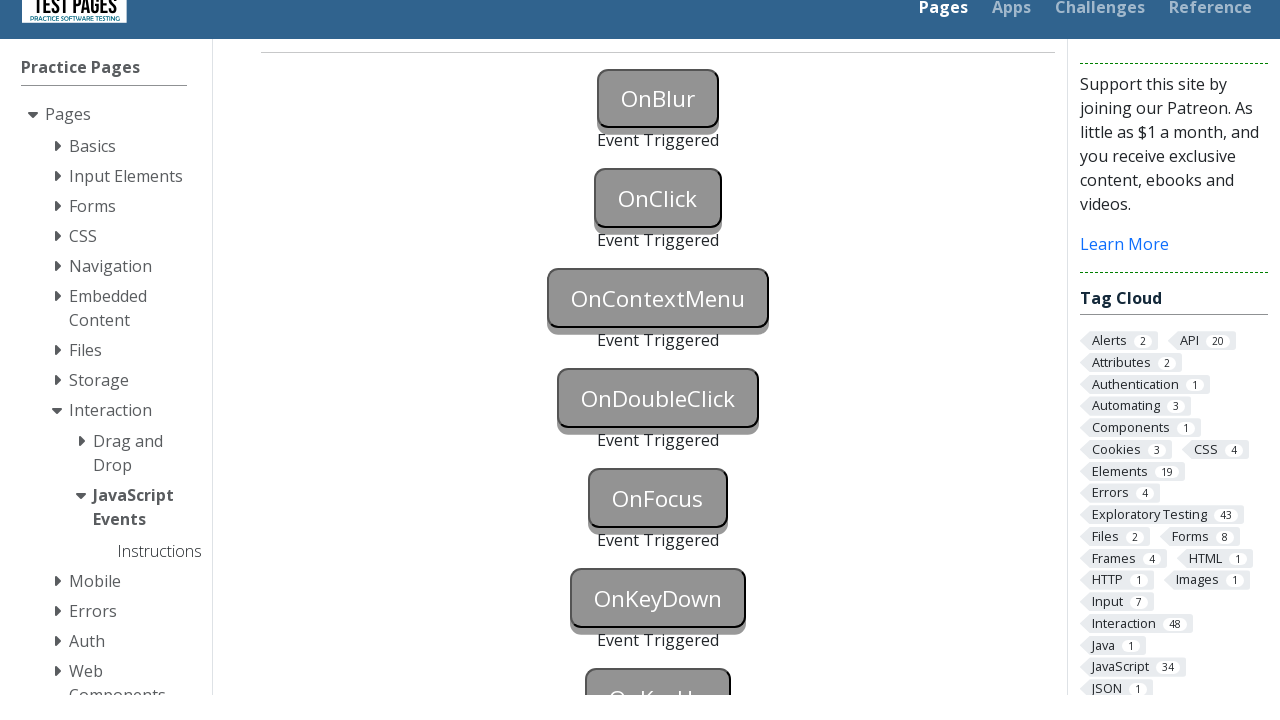

Focused on onkeypress element on #onkeypress
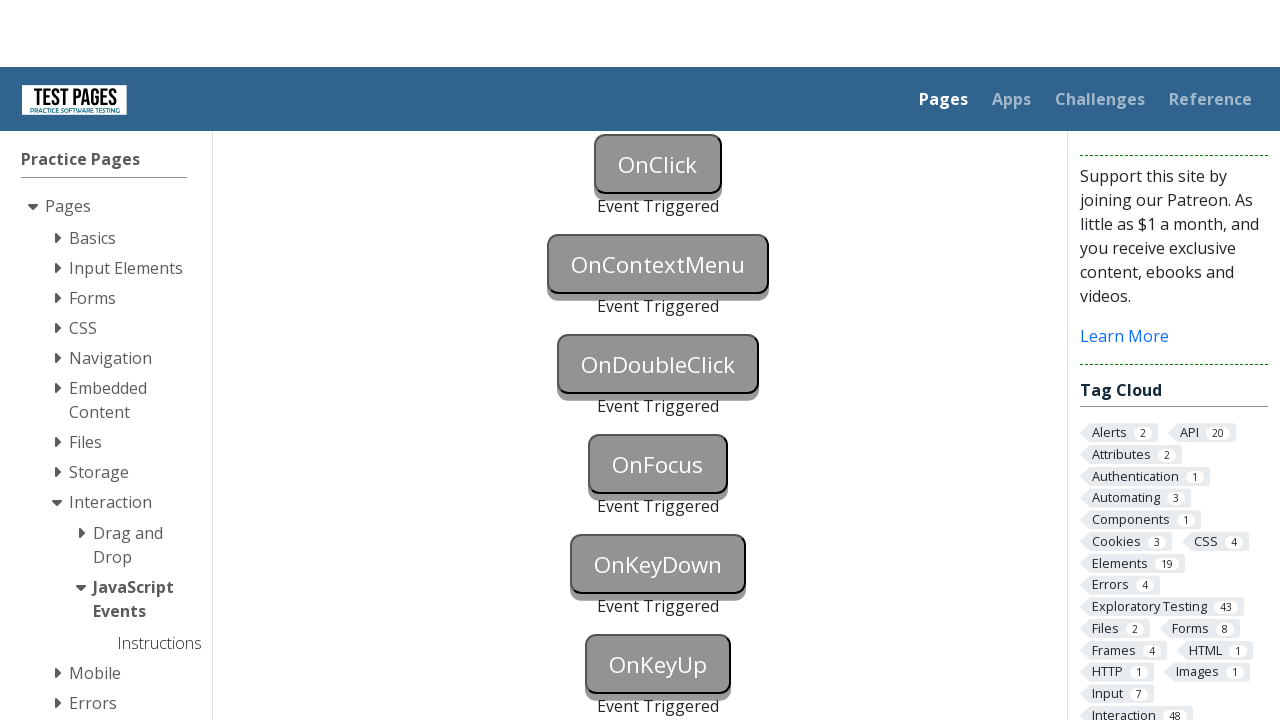

Pressed Enter key on onkeypress element
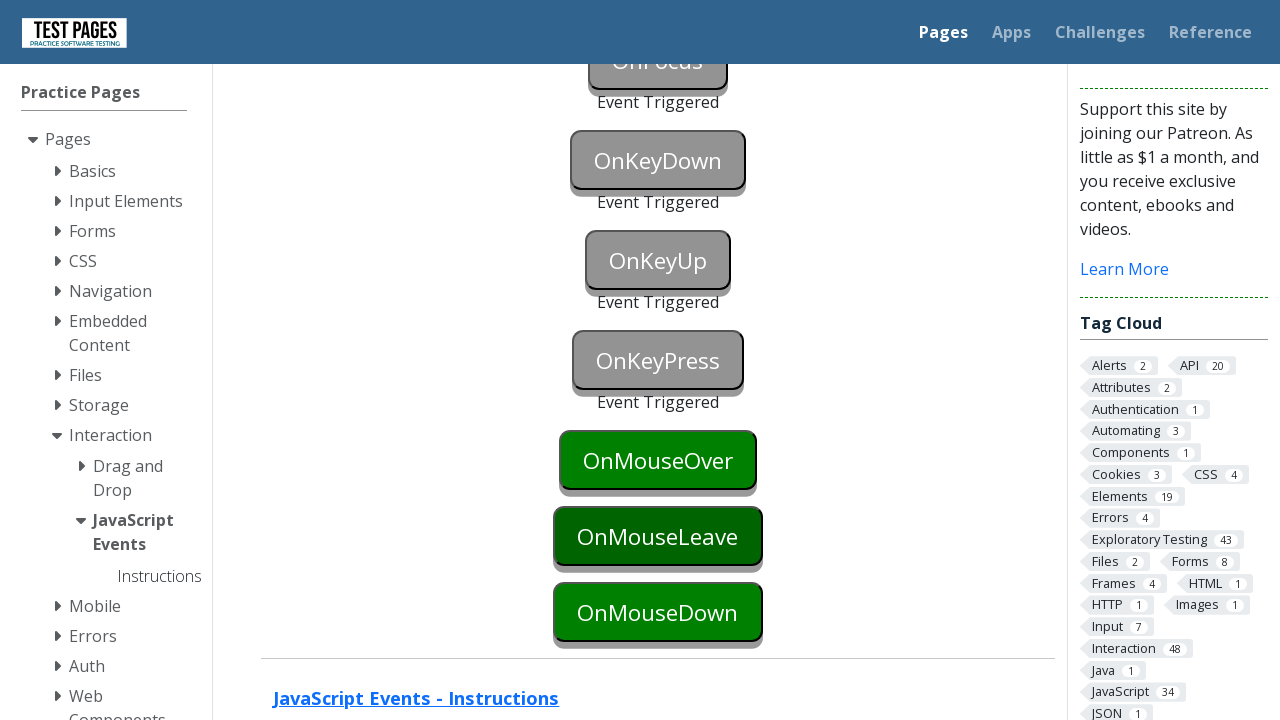

Hovered over onmouseover element at (658, 460) on #onmouseover
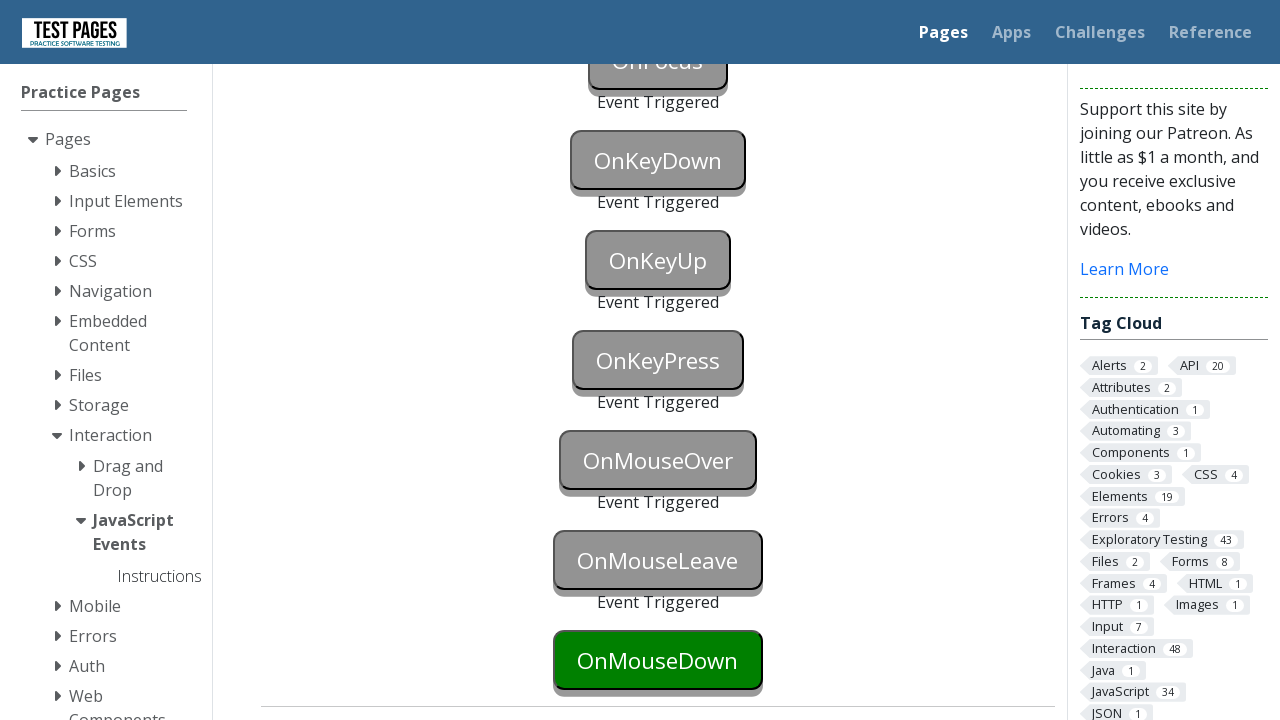

Hovered over onmouseleave element at (658, 560) on #onmouseleave
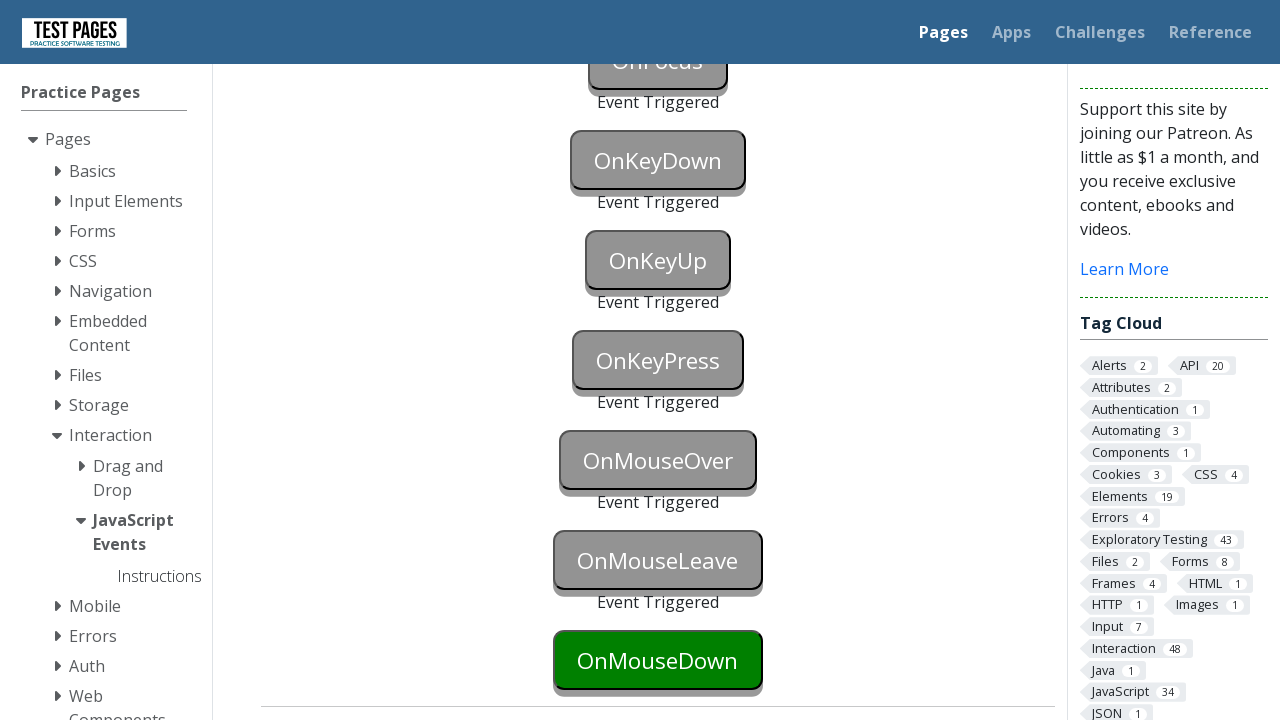

Hovered back over onmouseover element at (658, 460) on #onmouseover
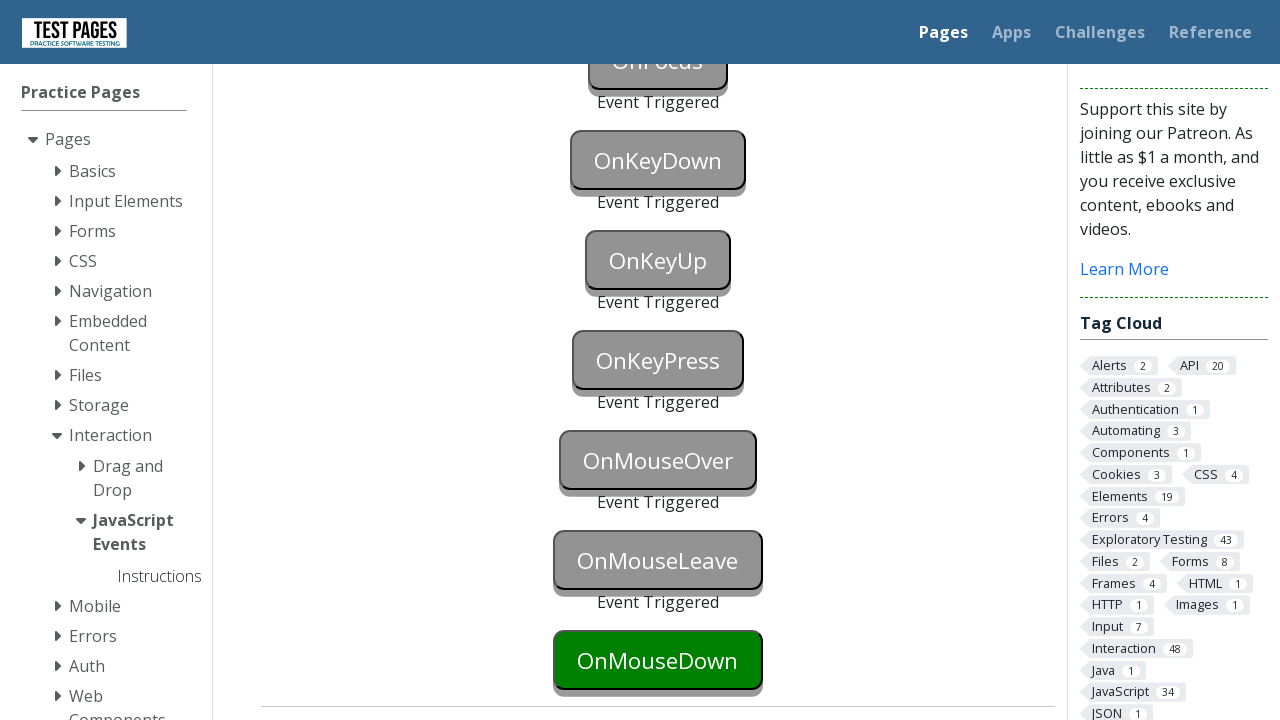

Clicked onmousedown button at (658, 660) on #onmousedown
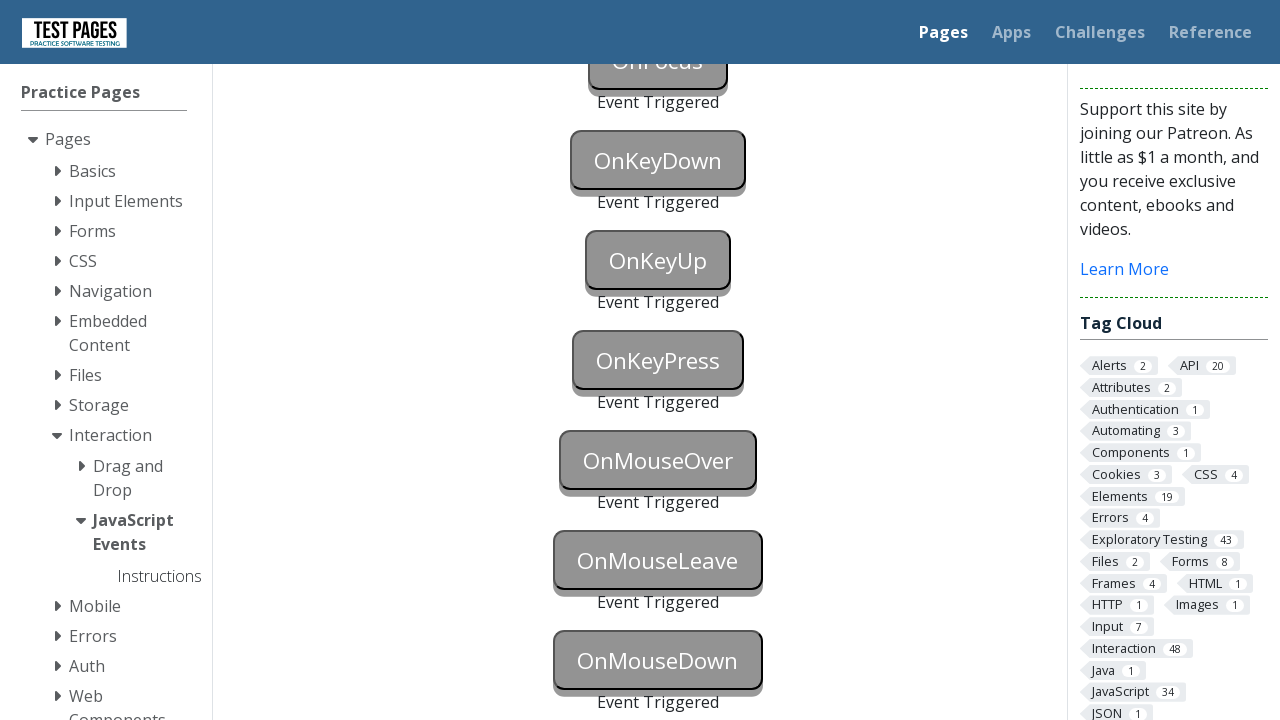

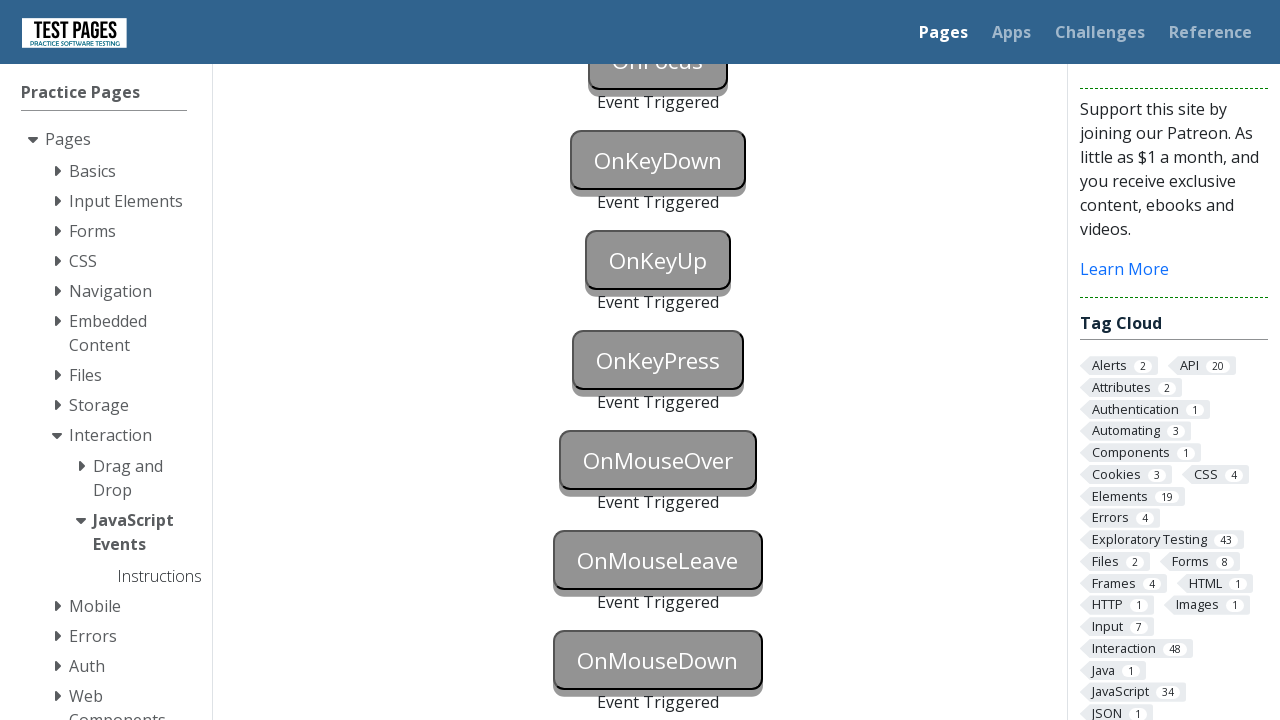